Tests the Securian retirement calculator by filling in personal financial information (age, income, savings), enabling social security benefits toggle, and clicking the calculate button.

Starting URL: https://www.securian.com/insights-tools/retirement-calculator.html

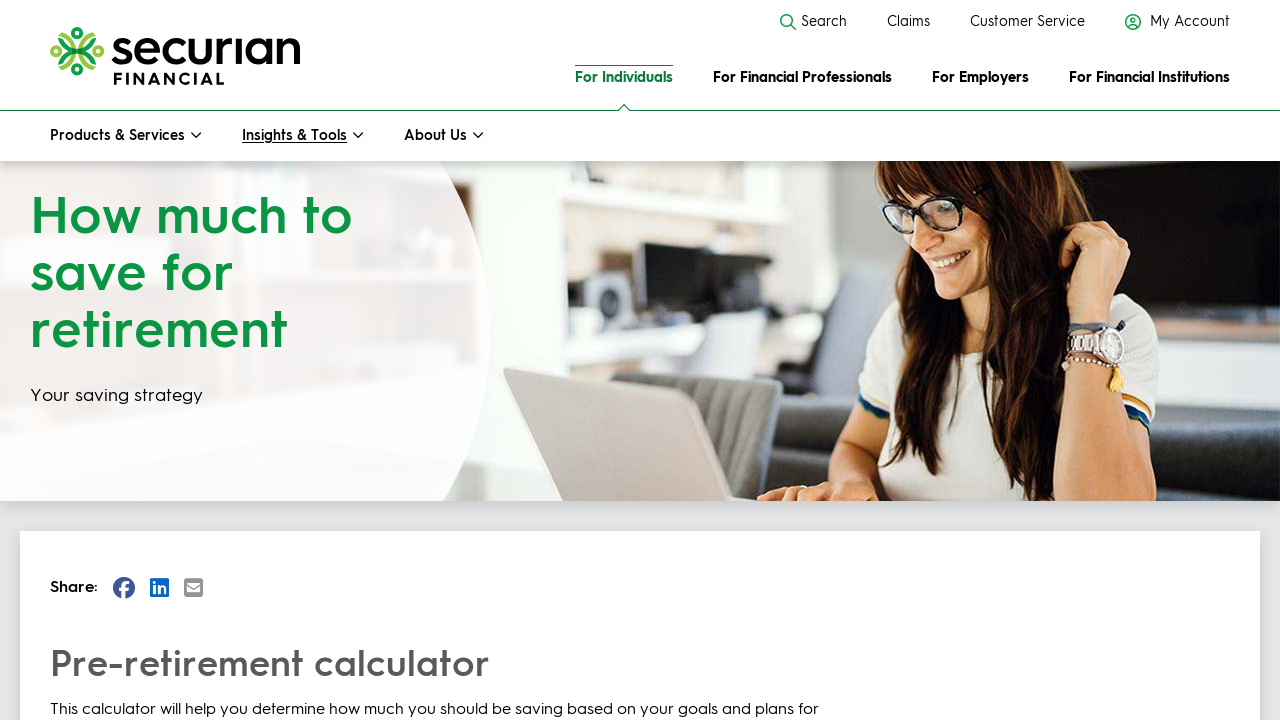

Scrolled down 500px to view the retirement calculator form
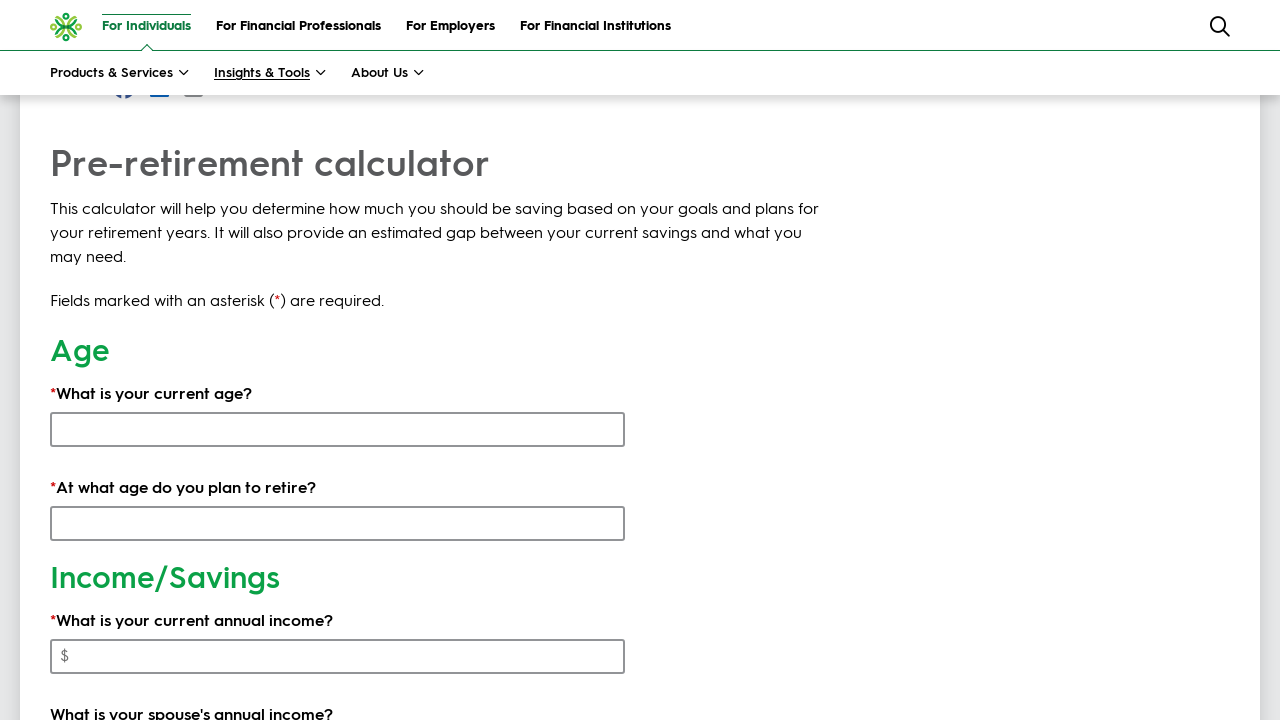

Entered current age: 34 on #current-age
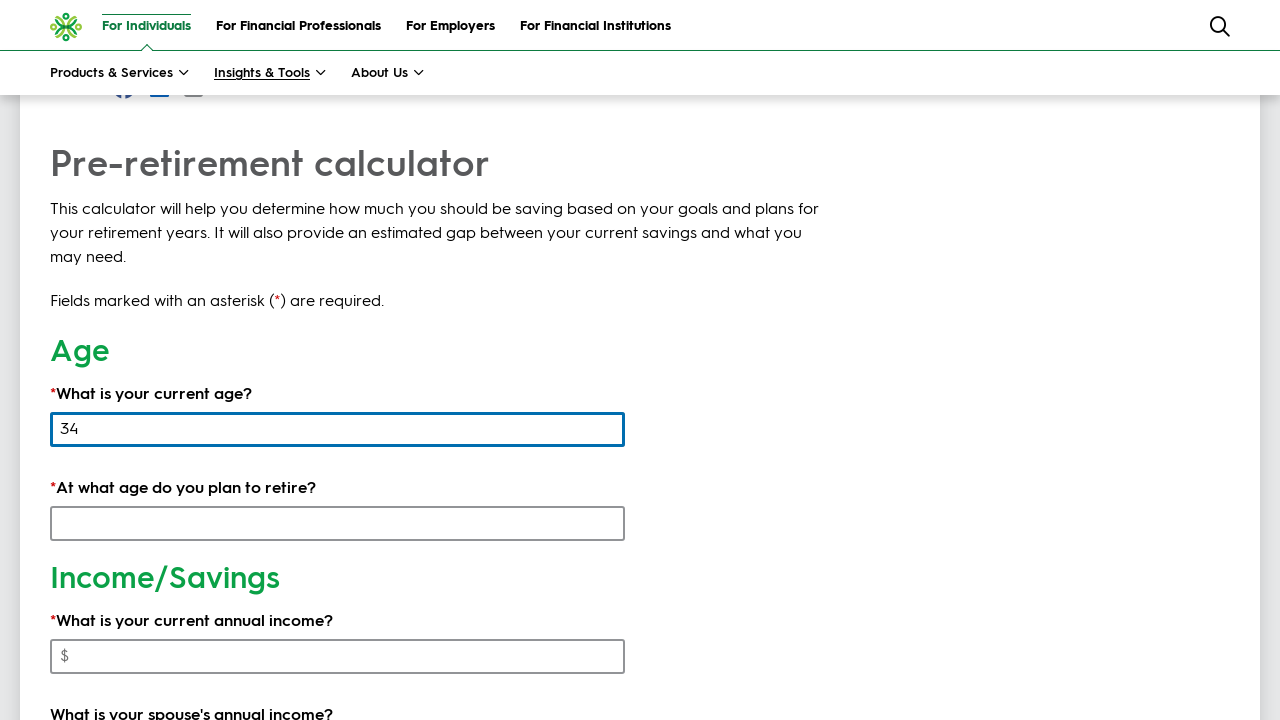

Entered retirement age: 60 on #retirement-age
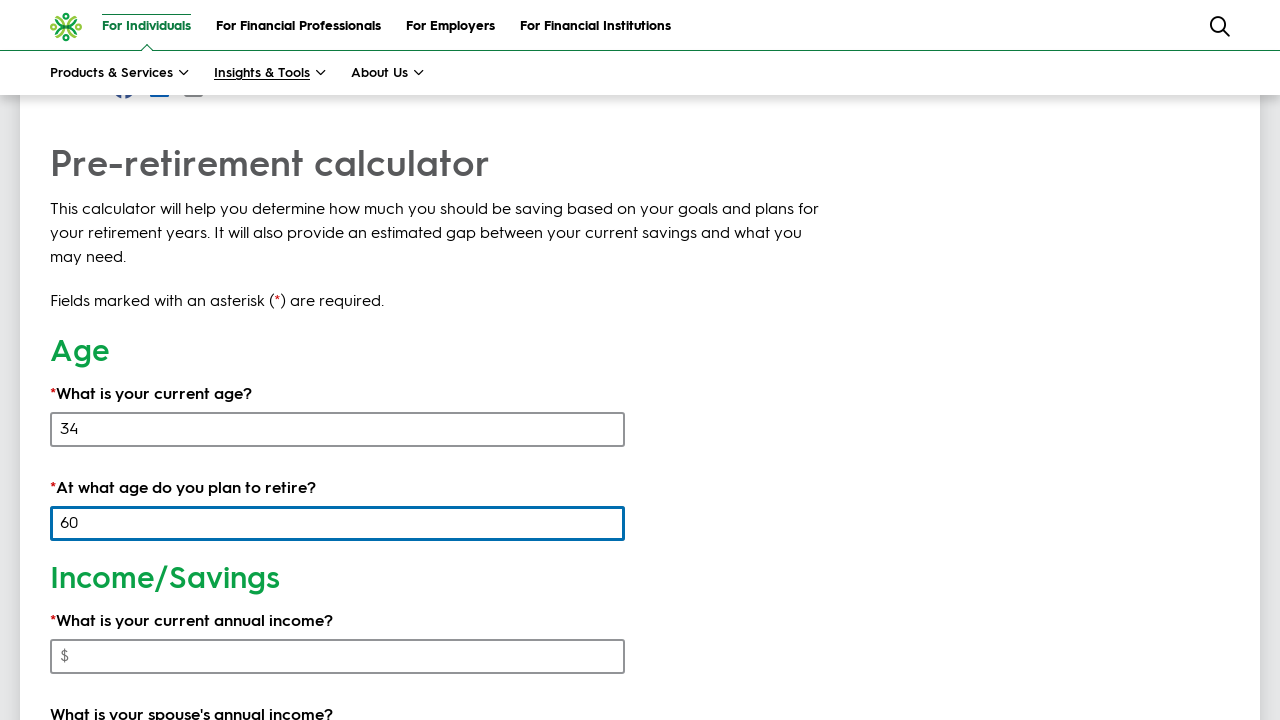

Entered current income: $100,000 on #current-income
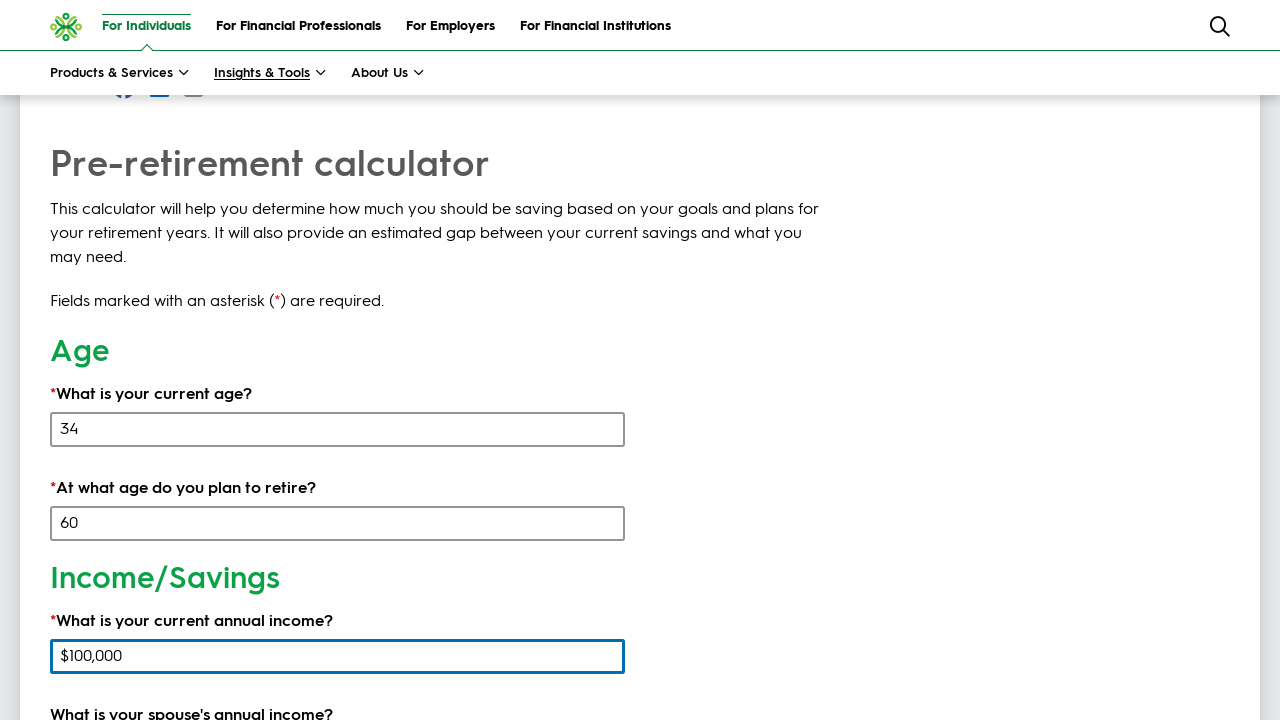

Entered spouse income: $20,000 on #spouse-income
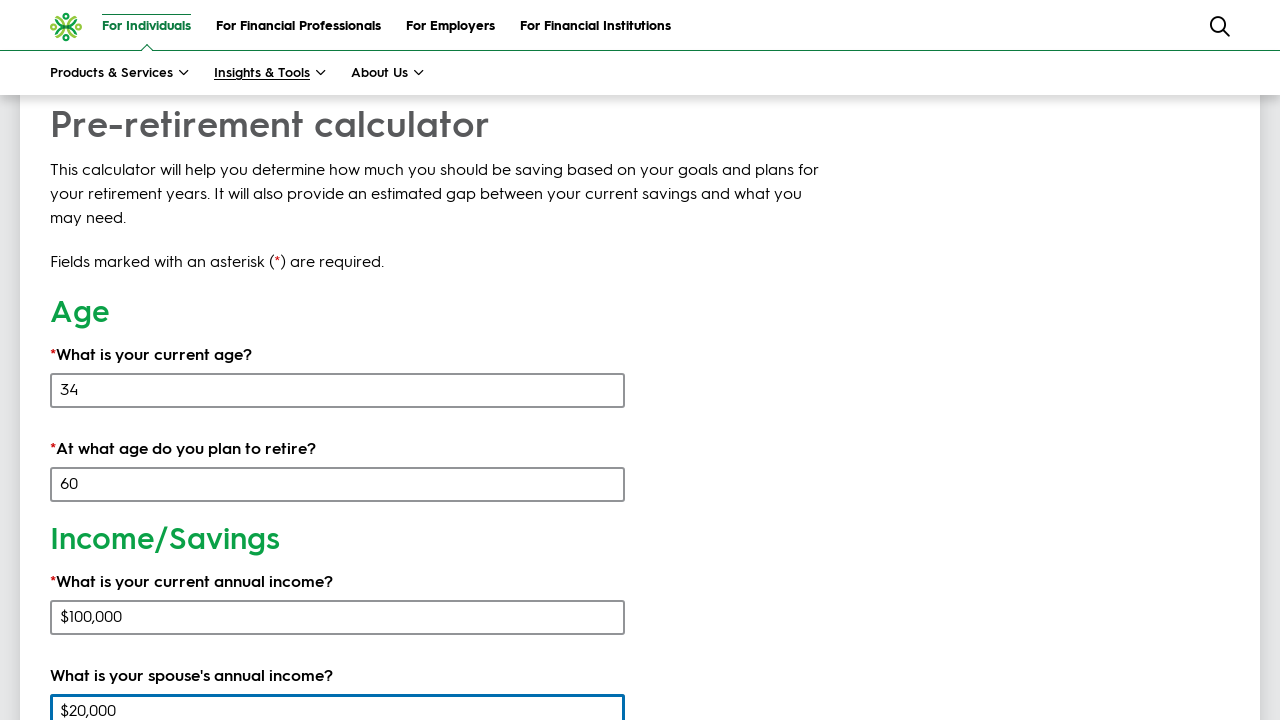

Scrolled down further to view additional form fields
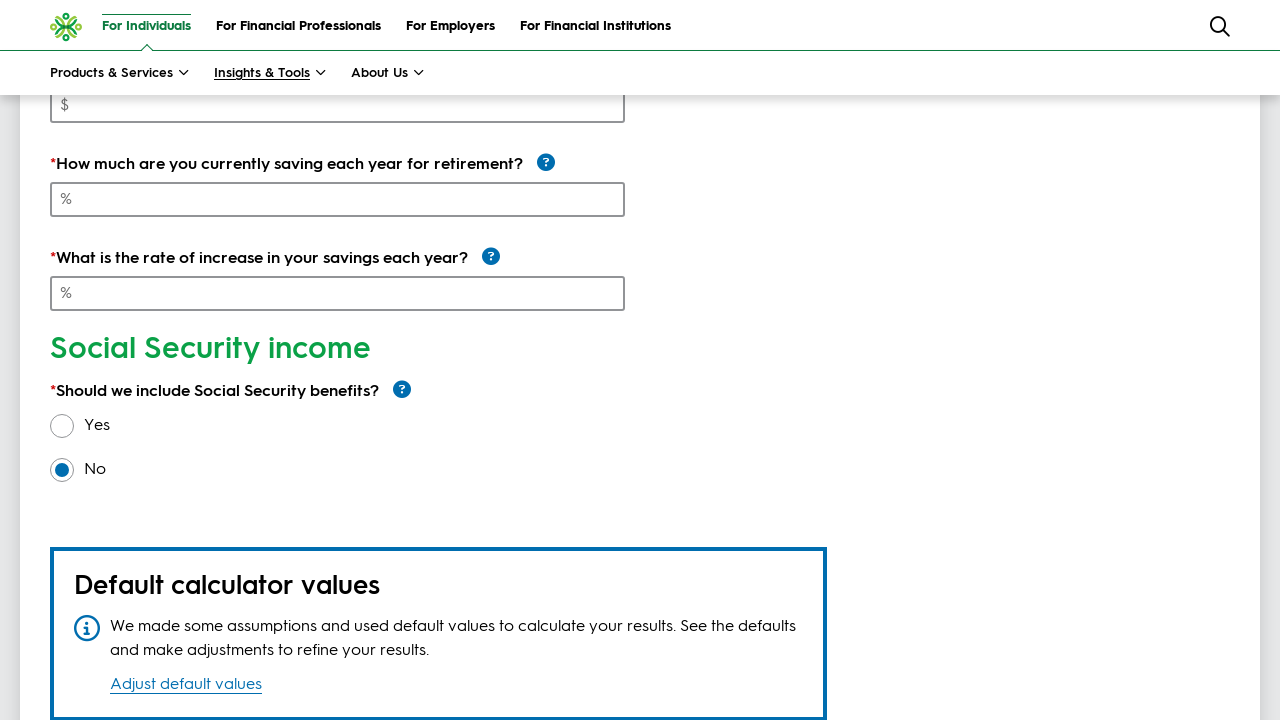

Entered current total savings: $250,000 on #current-total-savings
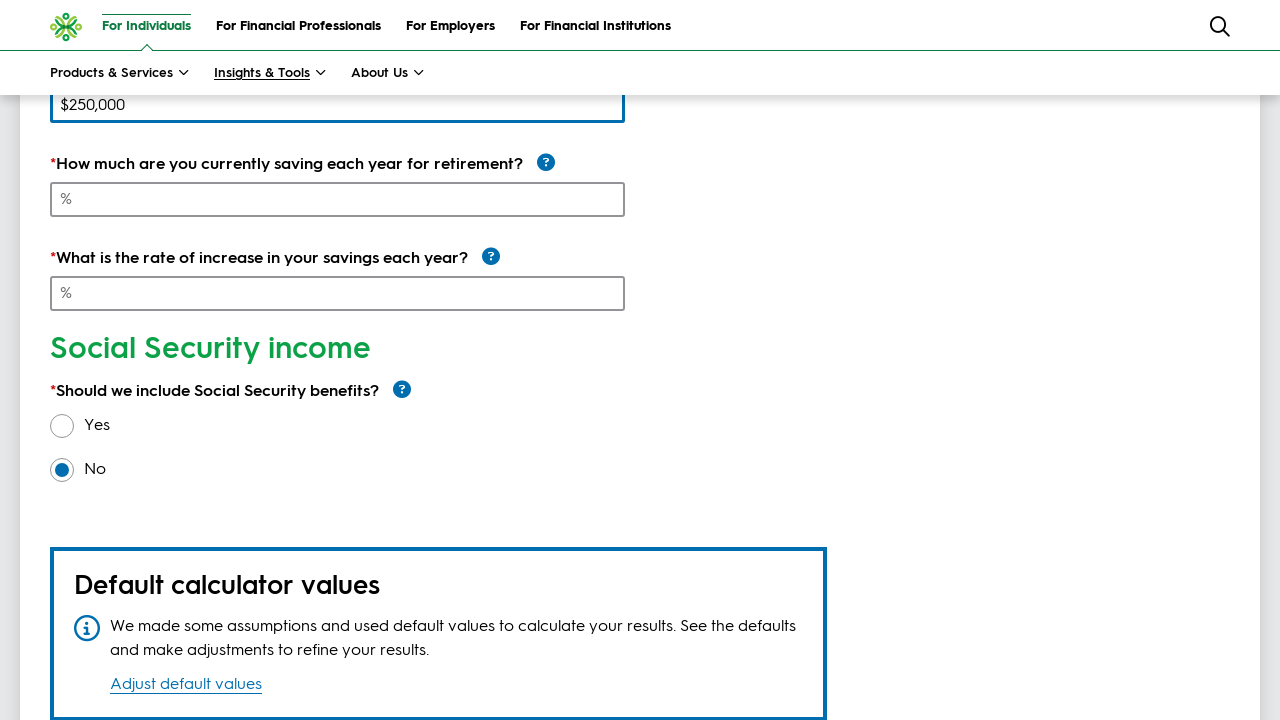

Entered current annual savings: $430,000 on #current-annual-savings
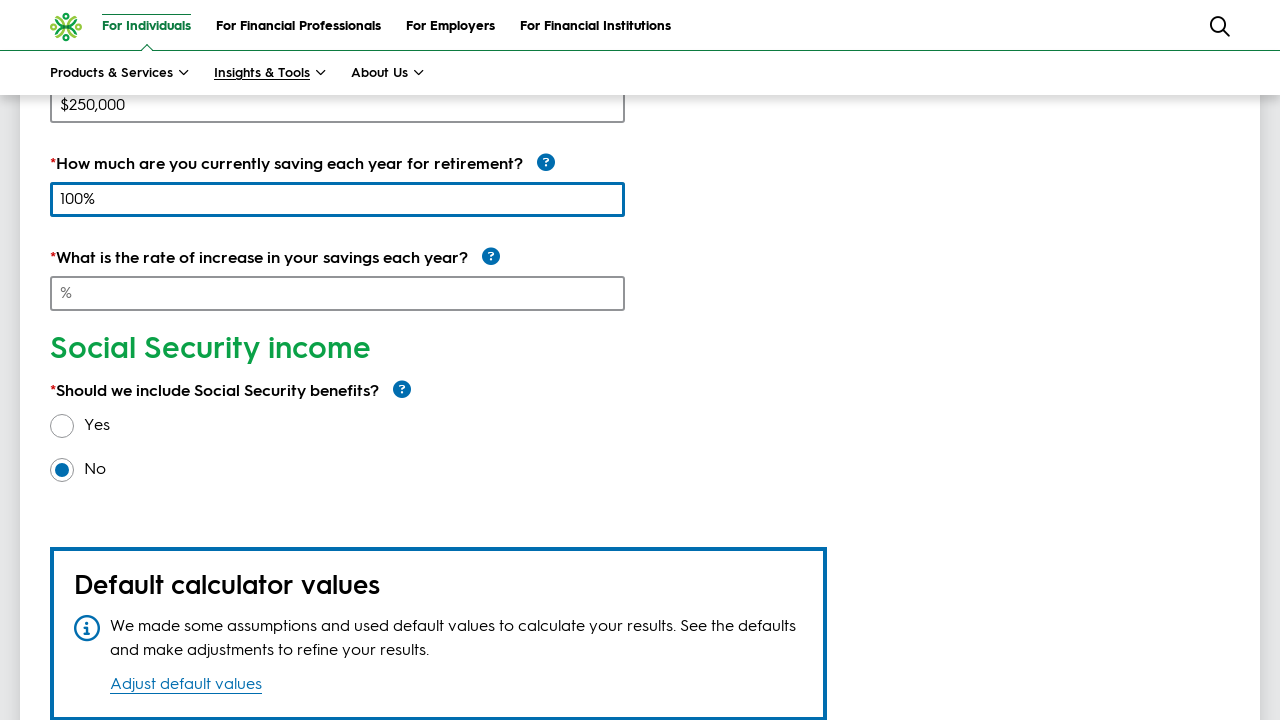

Entered savings increase rate: 4% on #savings-increase-rate
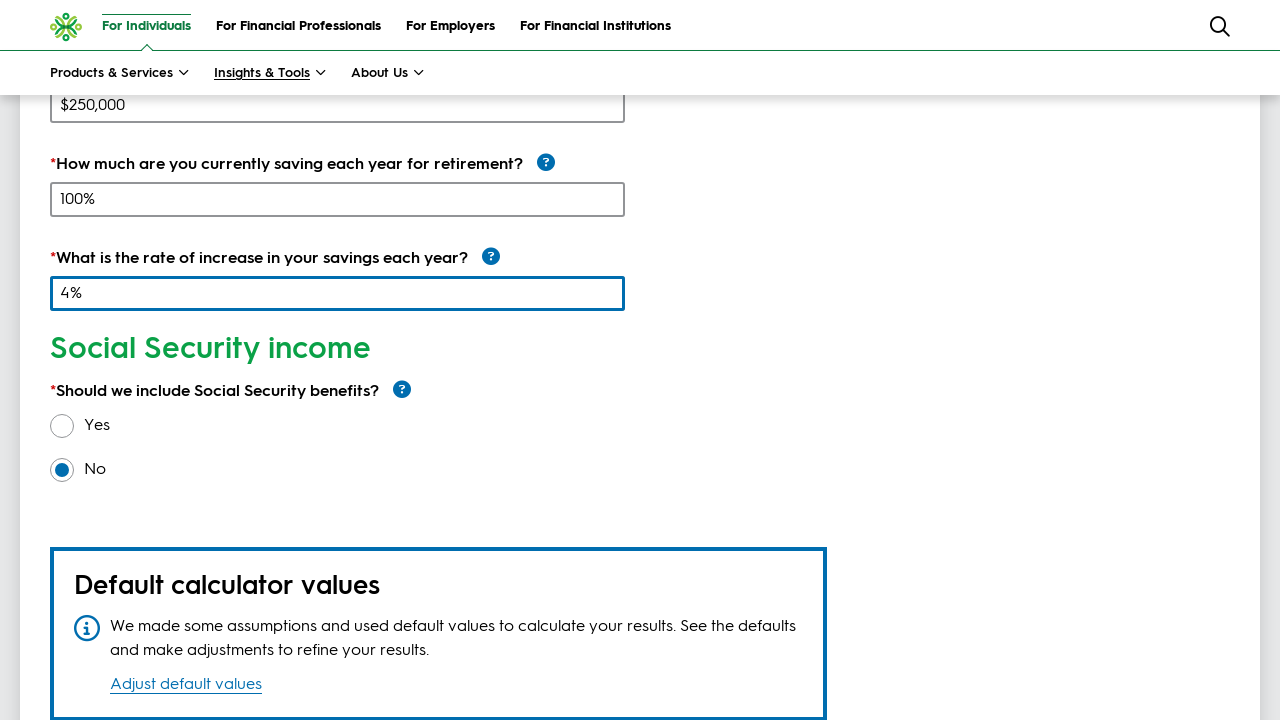

Enabled social security benefits toggle by clicking 'Yes' at (80, 426) on label[for='yes-social-benefits']
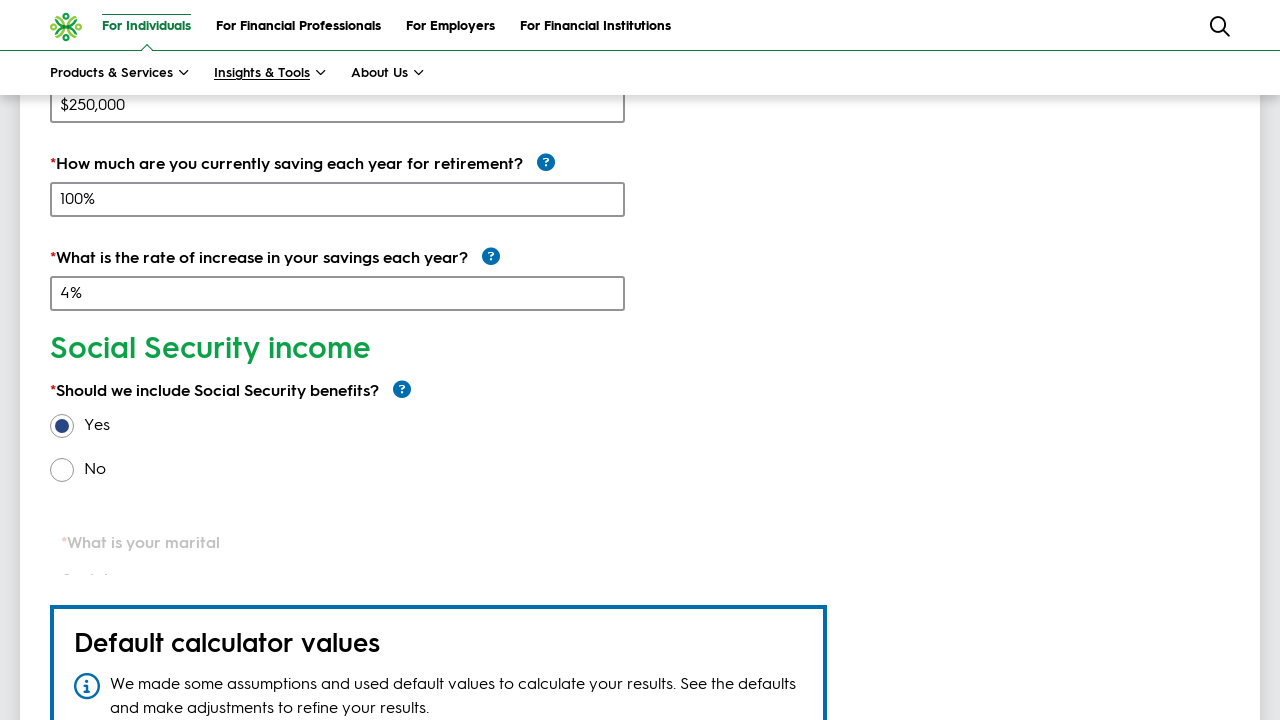

Selected 'Single' marital status at (88, 708) on label[for='single']
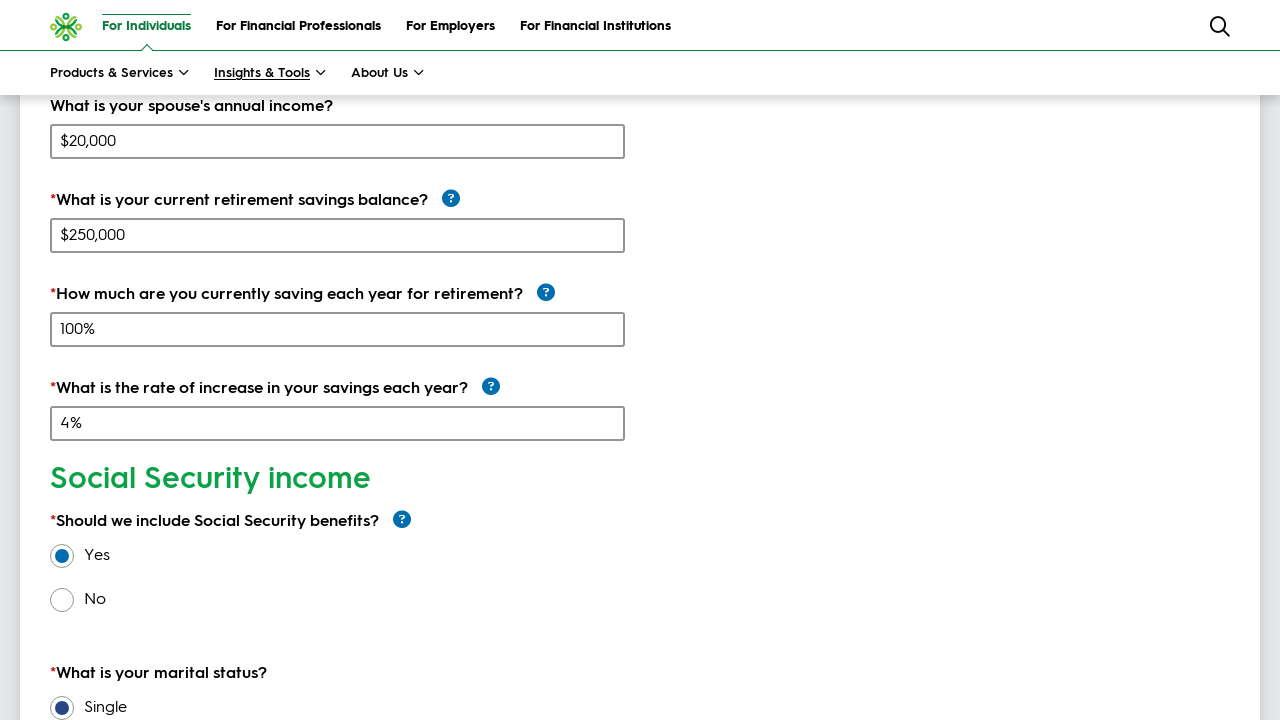

Entered social security override amount: $2,000 on #social-security-override
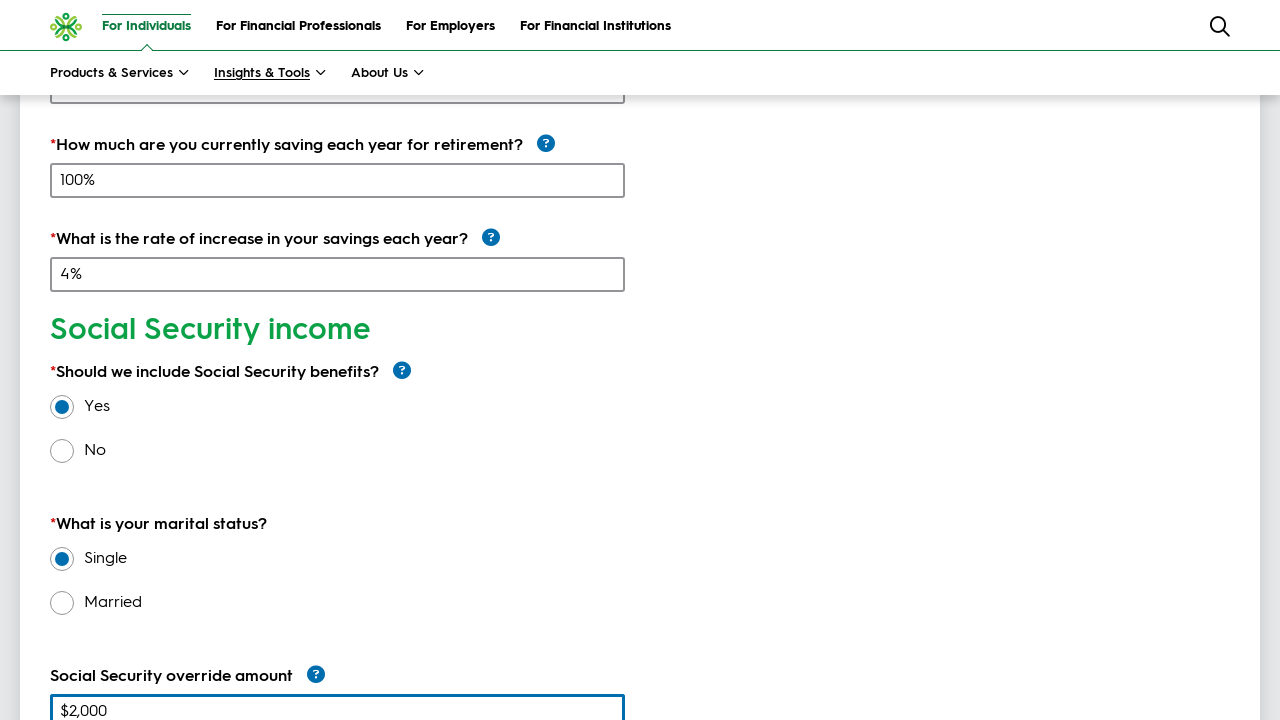

Clicked the Calculate button to generate retirement projections at (169, 360) on button:has-text('Calculate')
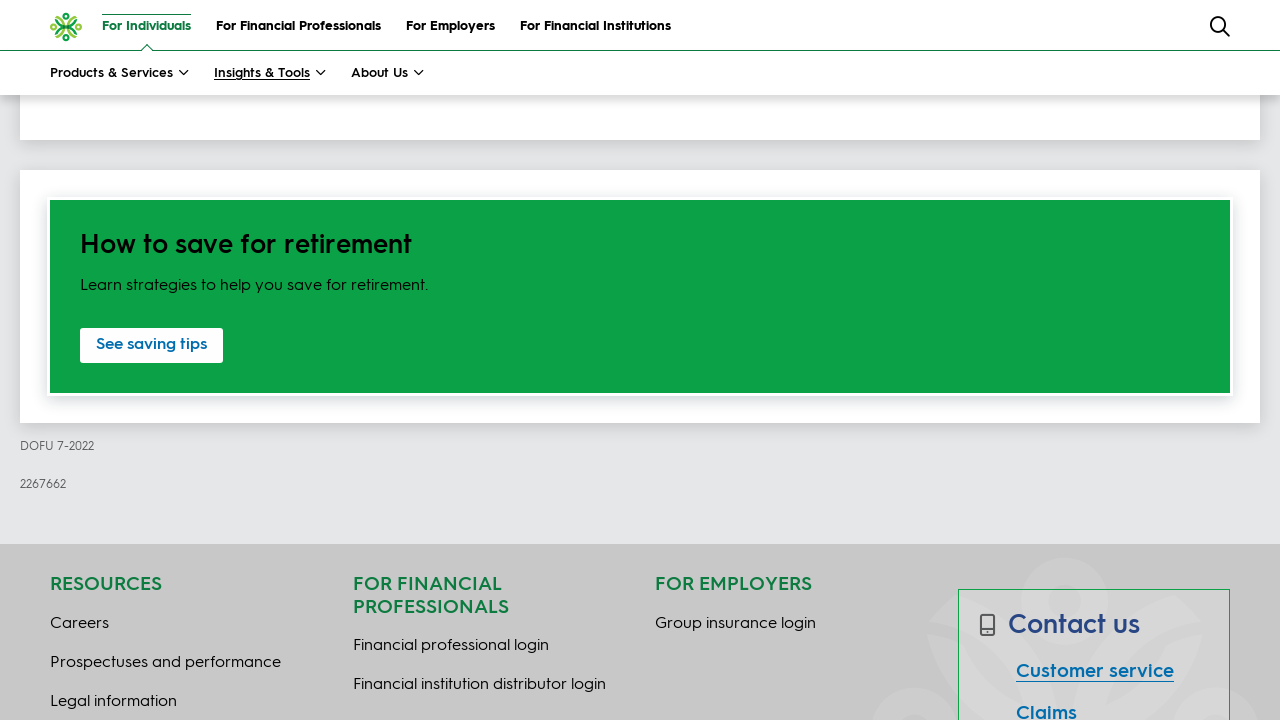

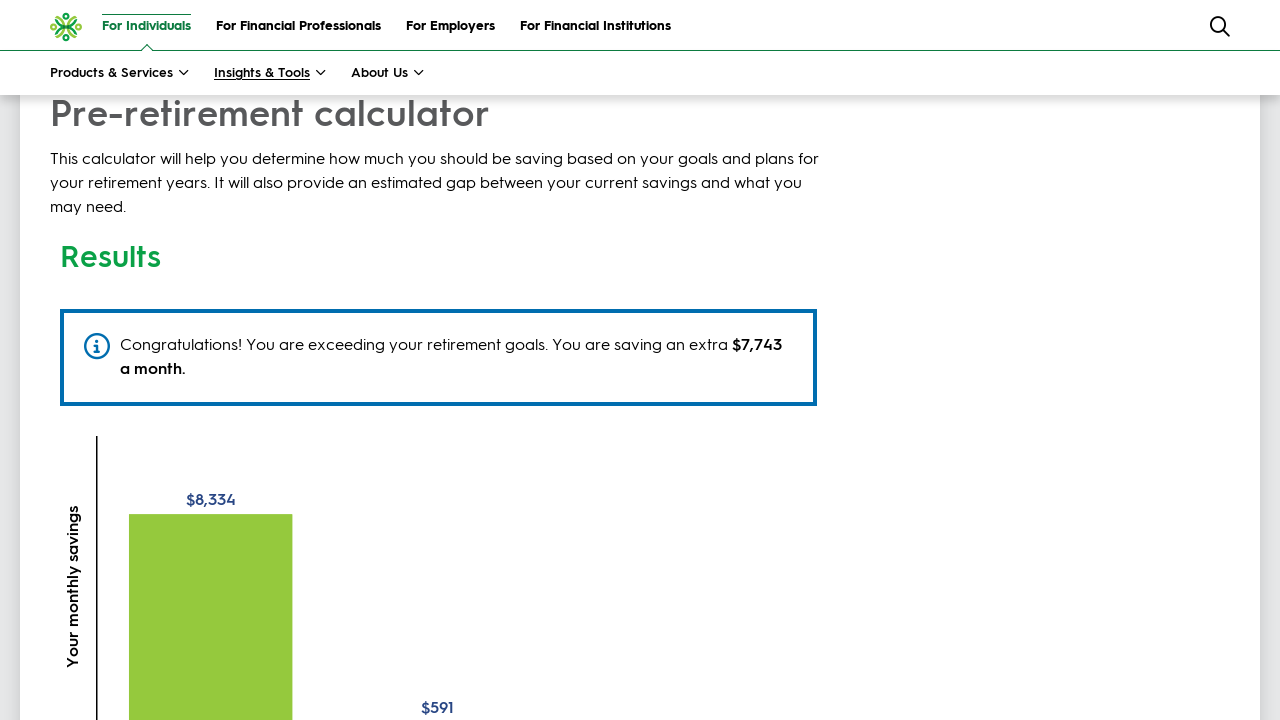